Solves a mathematical puzzle by extracting a value from an image attribute, calculating a formula, and submitting the answer along with checkbox and radio button selections

Starting URL: http://suninjuly.github.io/get_attribute.html

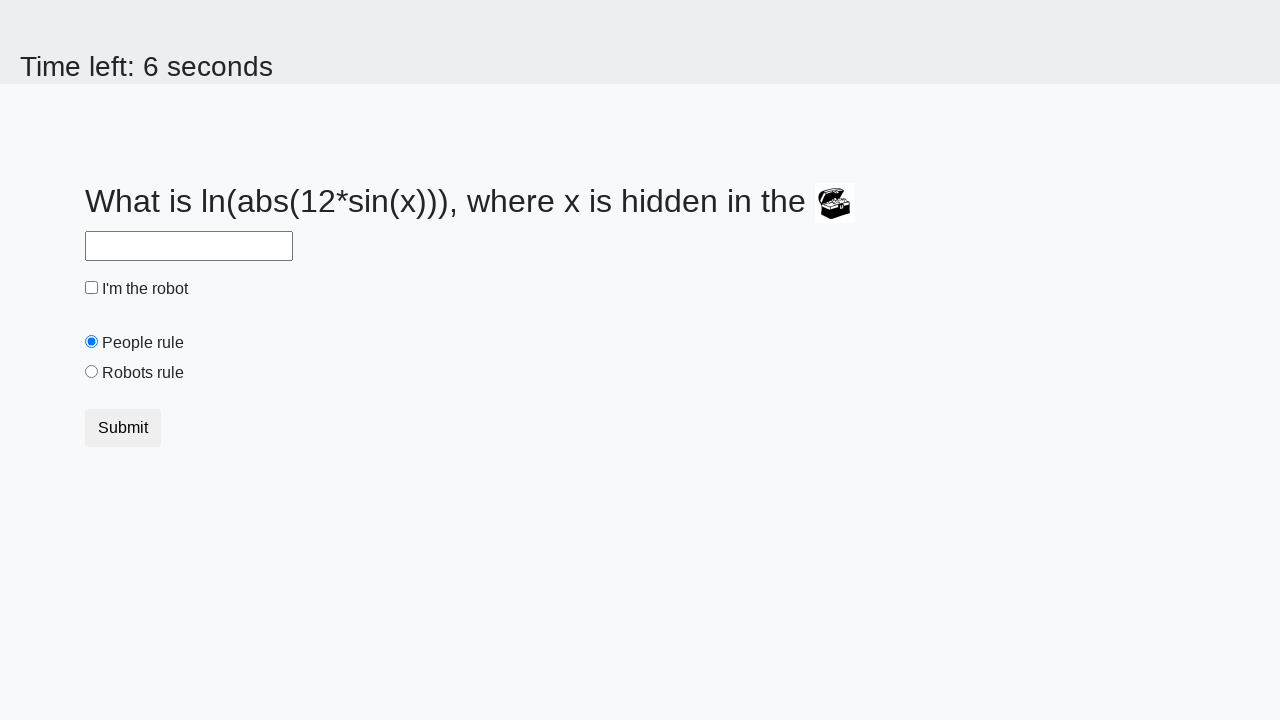

Located treasure image element
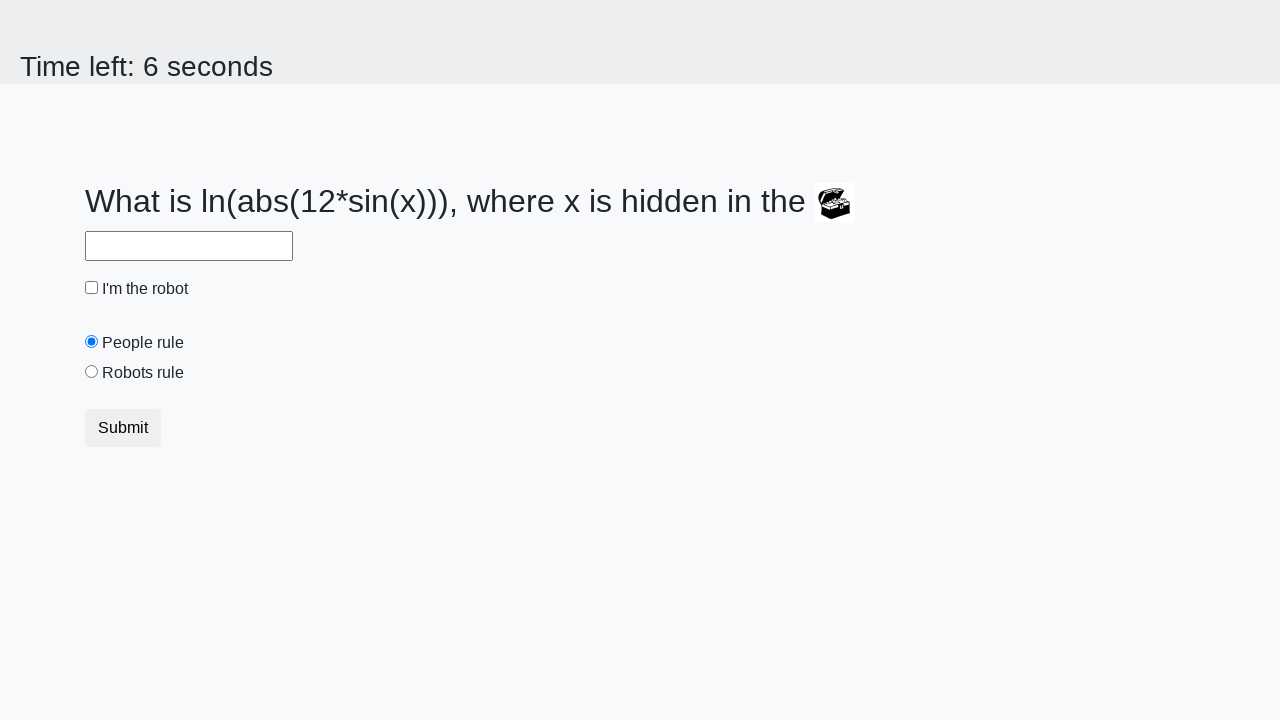

Extracted valuex attribute from treasure image: 703
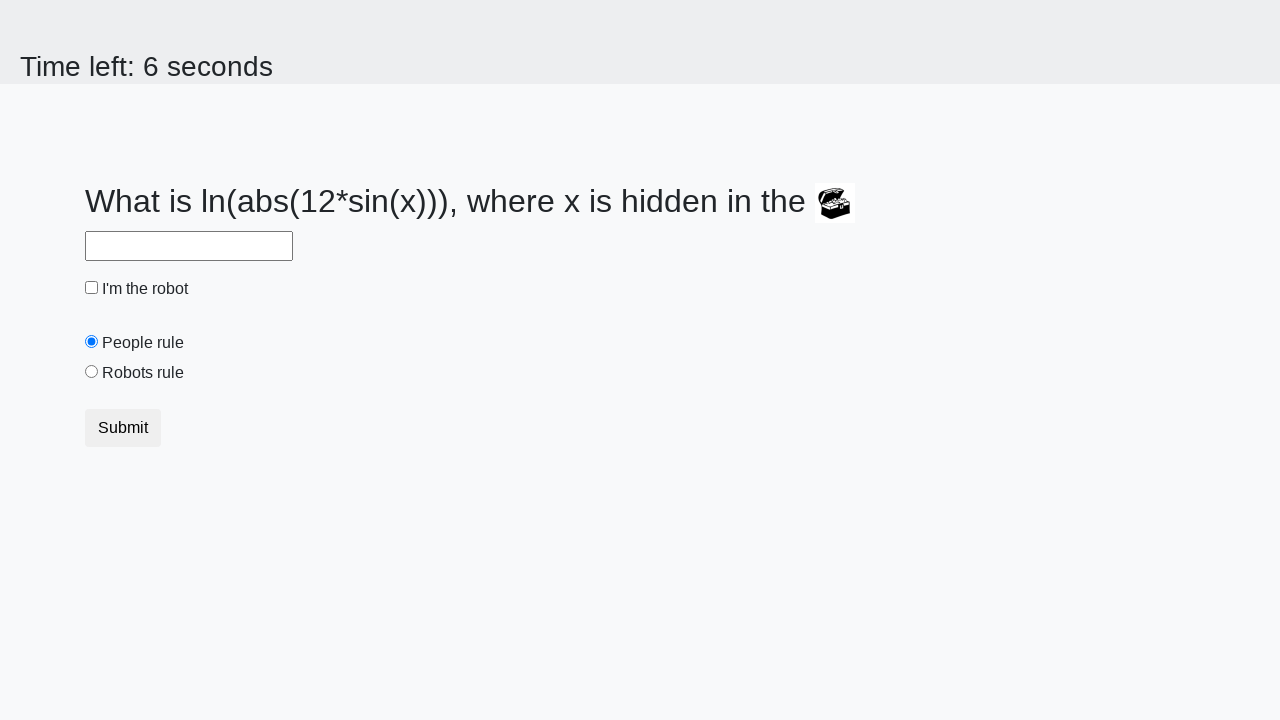

Calculated mathematical formula result: 2.064745804962726
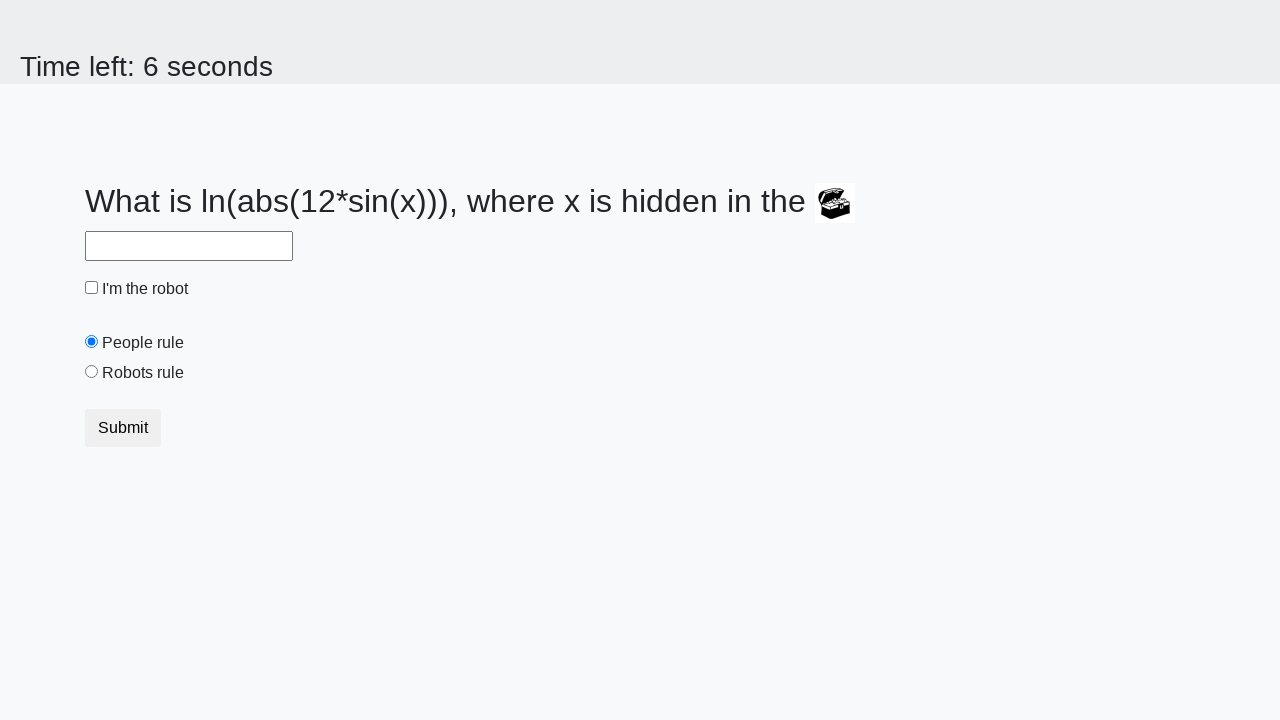

Filled answer field with calculated value: 2.064745804962726 on input#answer[required]
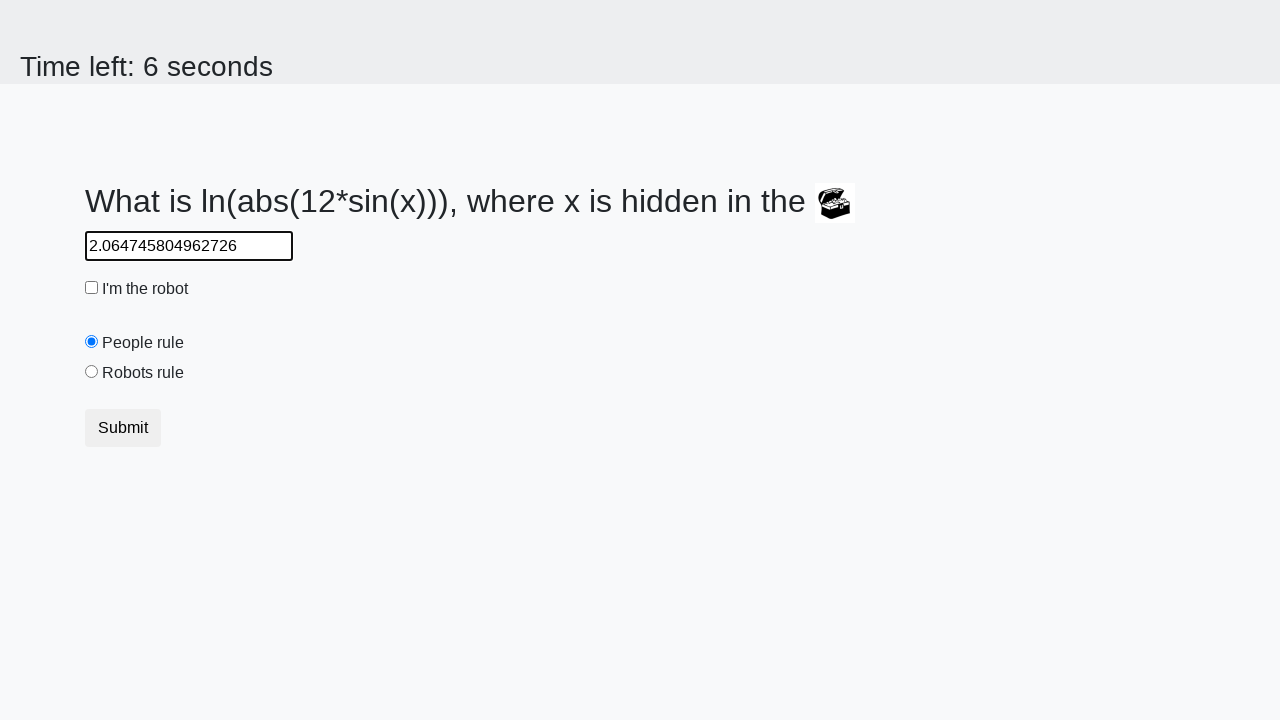

Checked 'I'm the robot' checkbox at (92, 288) on input#robotCheckbox[required]
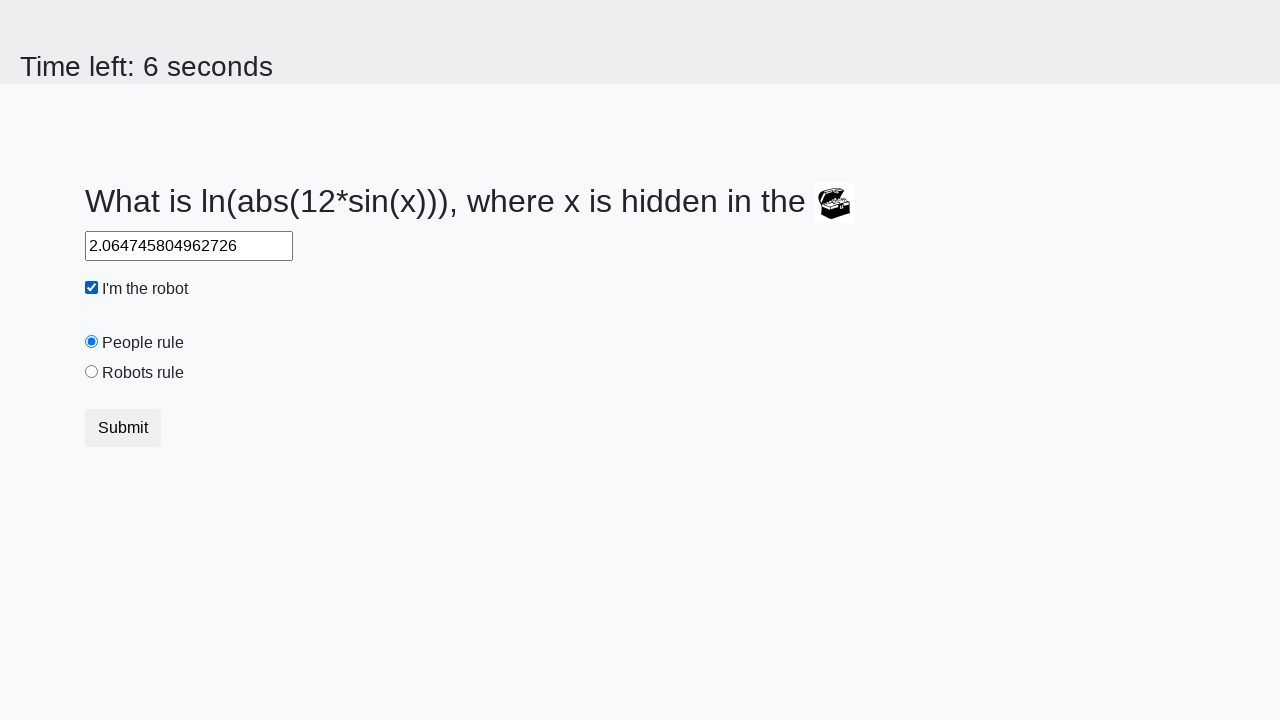

Selected 'Robots rule!' radio button at (92, 372) on input#robotsRule[value="robots"]
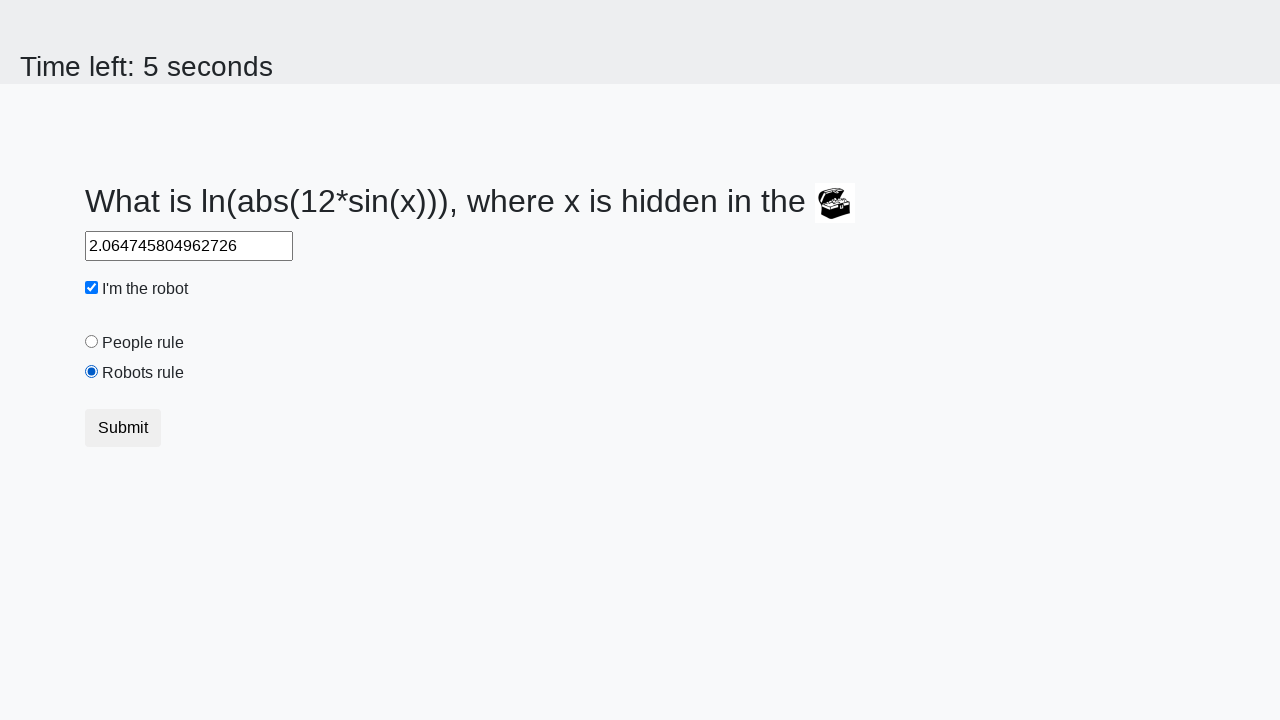

Clicked Submit button at (123, 428) on button.btn.btn-default:has-text("Submit")
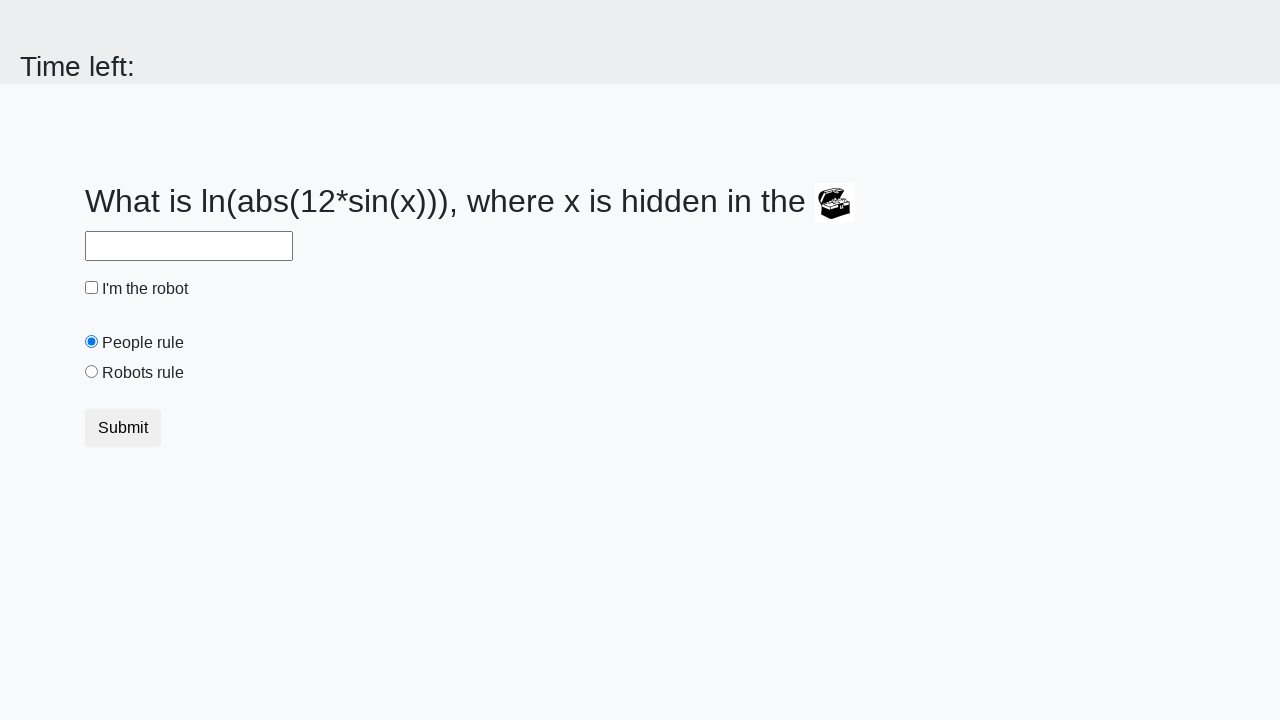

Waited 2 seconds for result to be visible
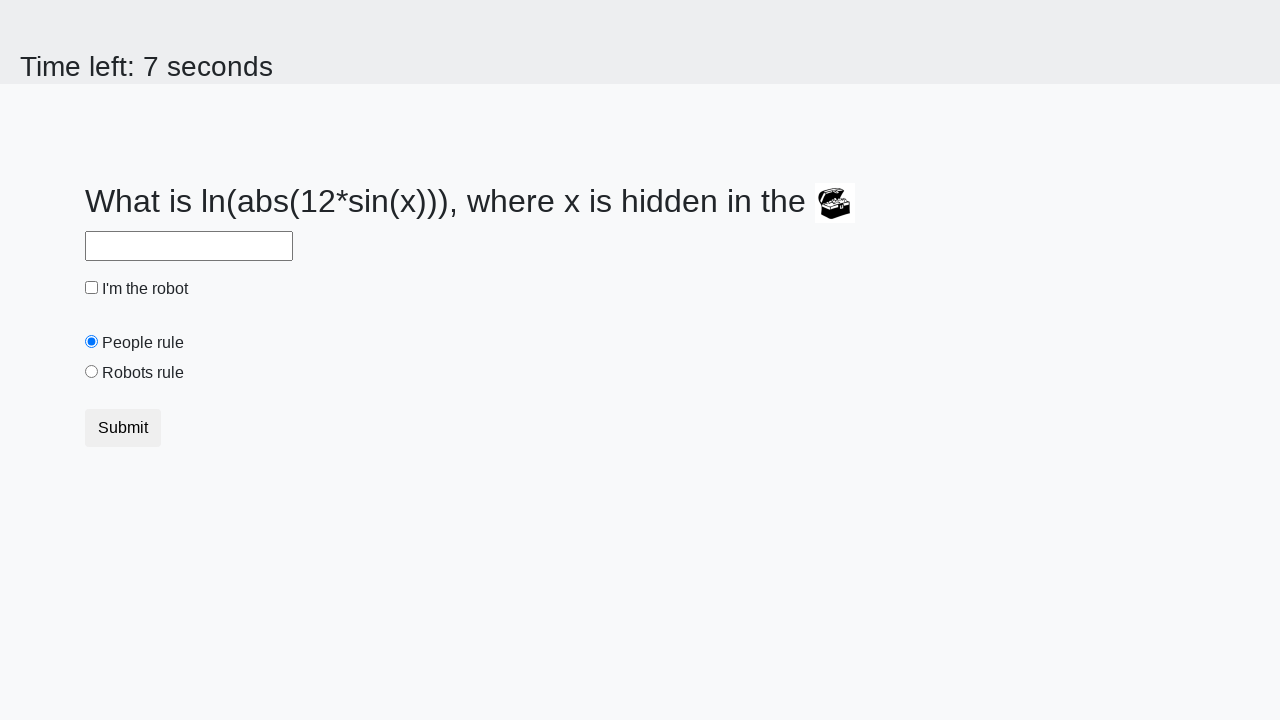

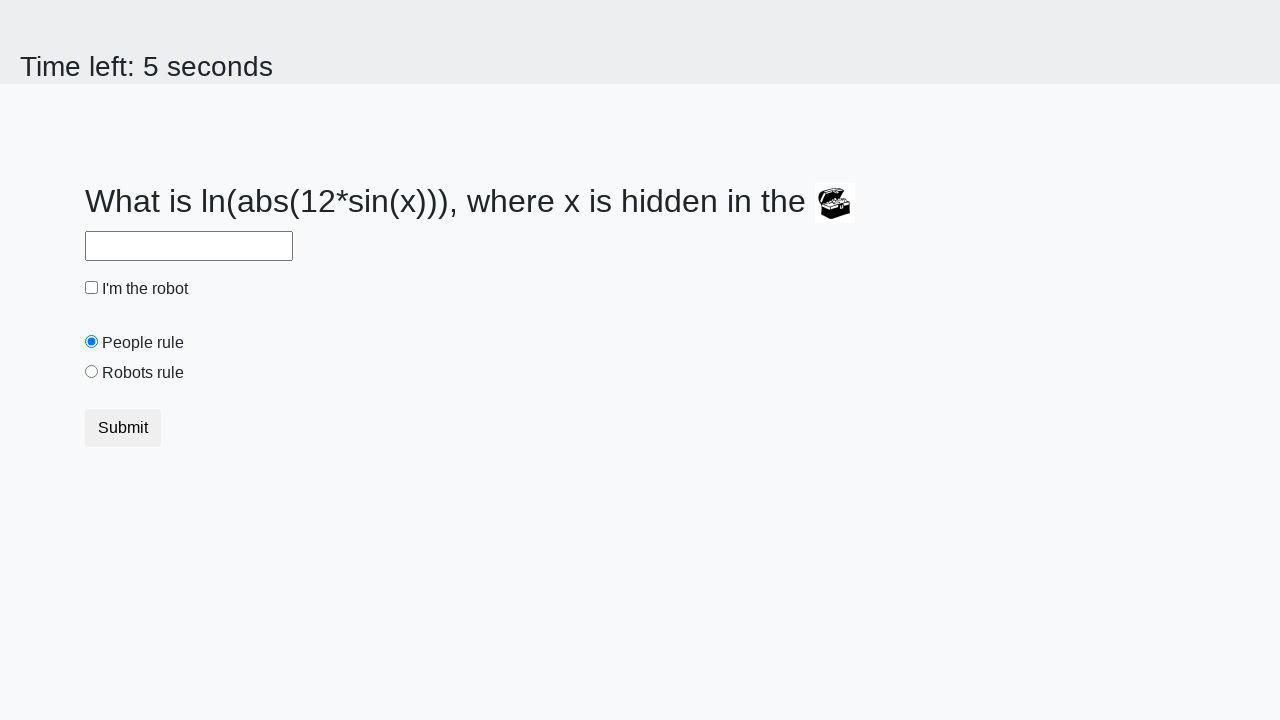